Navigates to a download page and clicks on a file link to trigger a download

Starting URL: https://the-internet.herokuapp.com/download

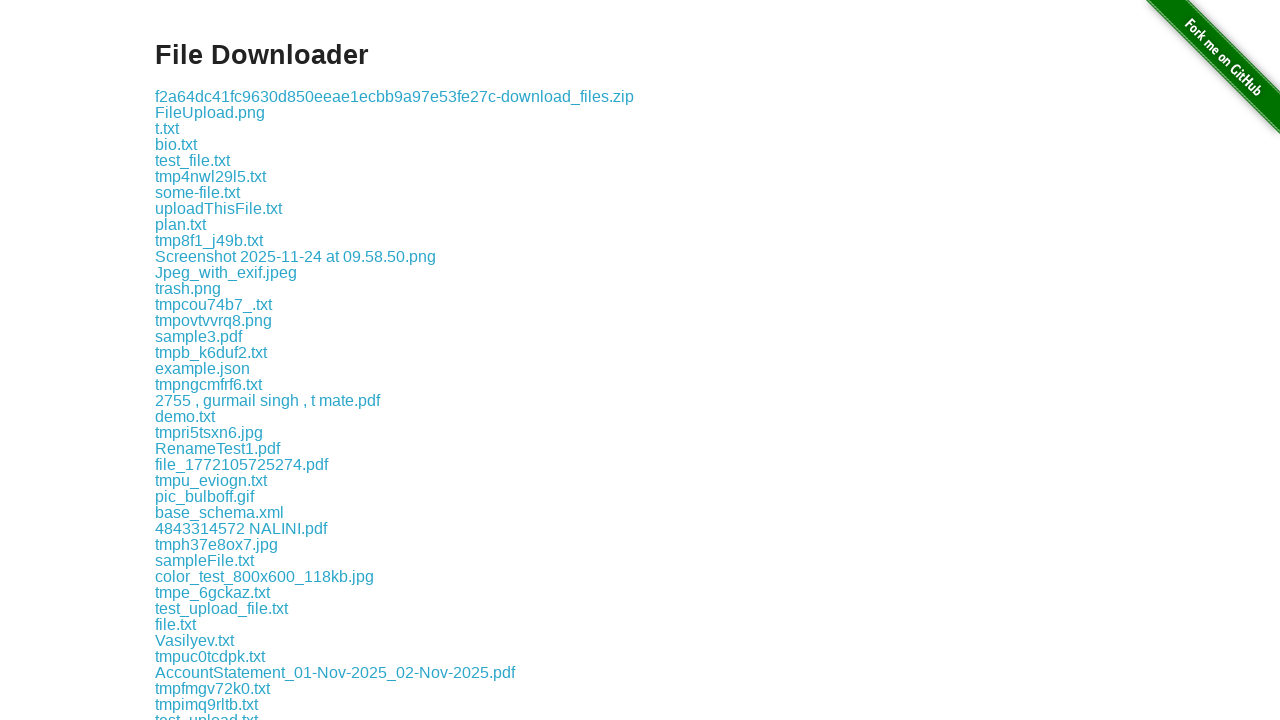

Navigated to download page
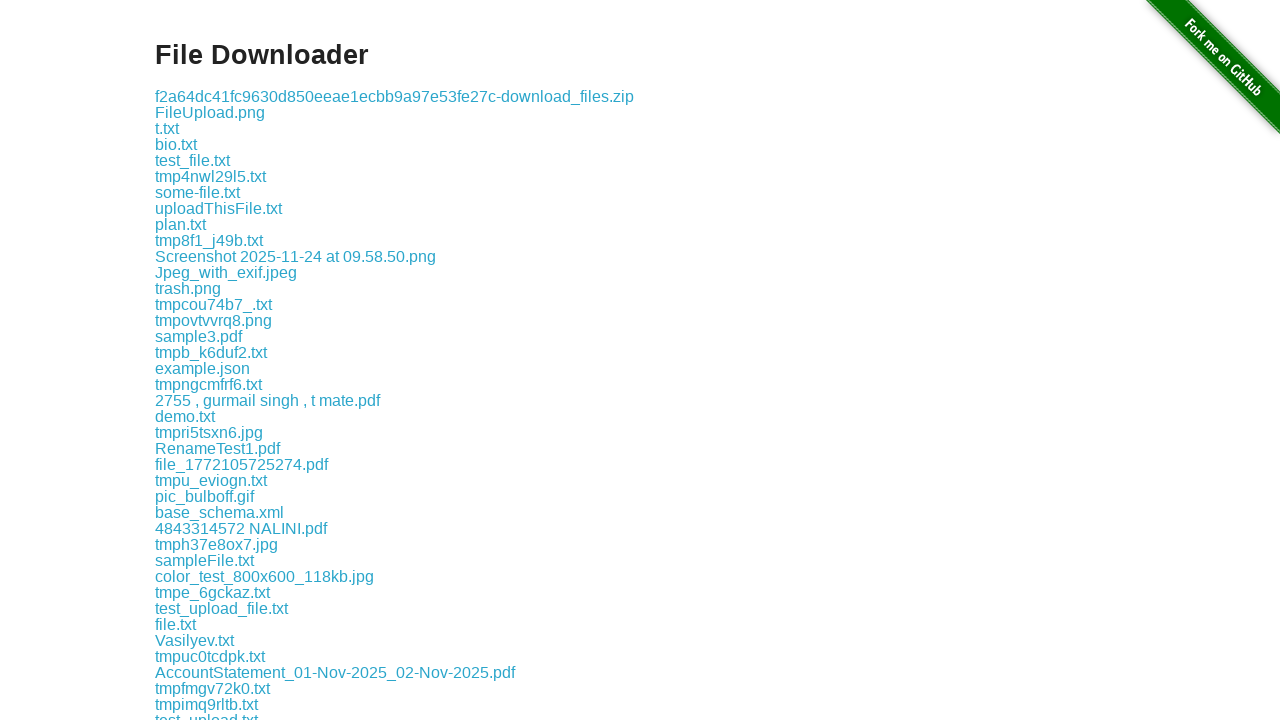

Clicked on Test.txt link to trigger download at (208, 360) on text=Test.txt
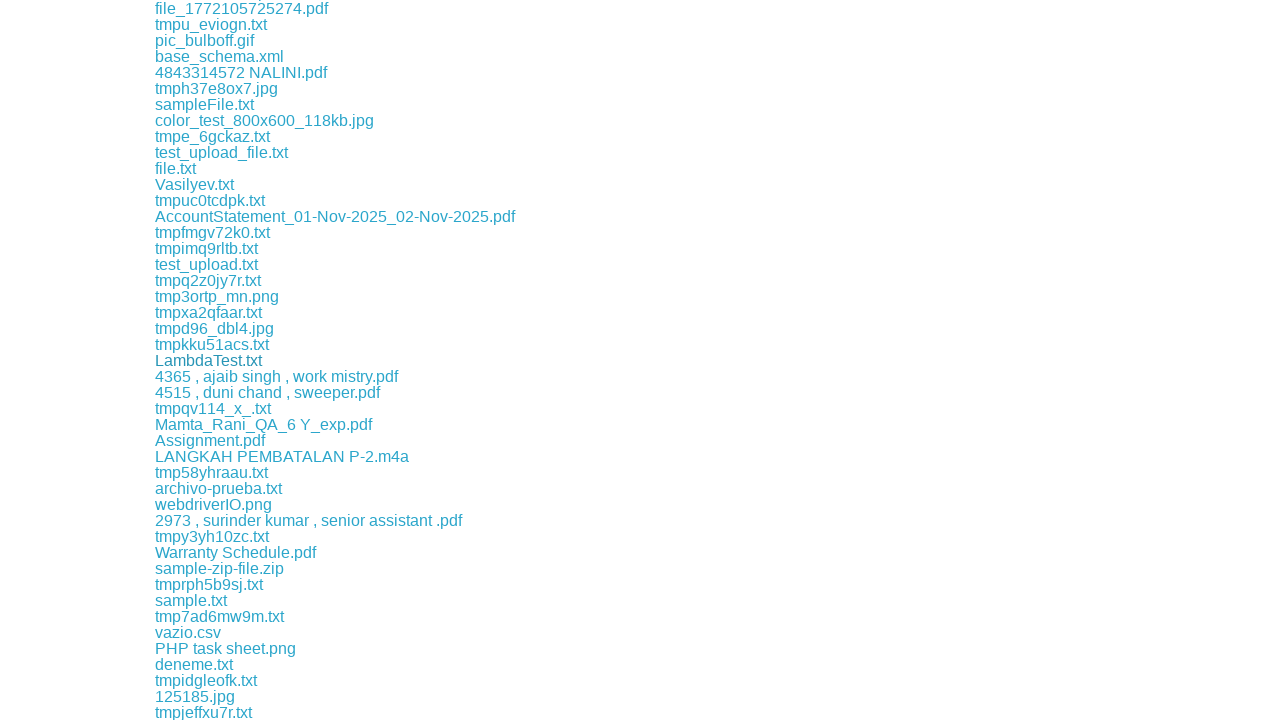

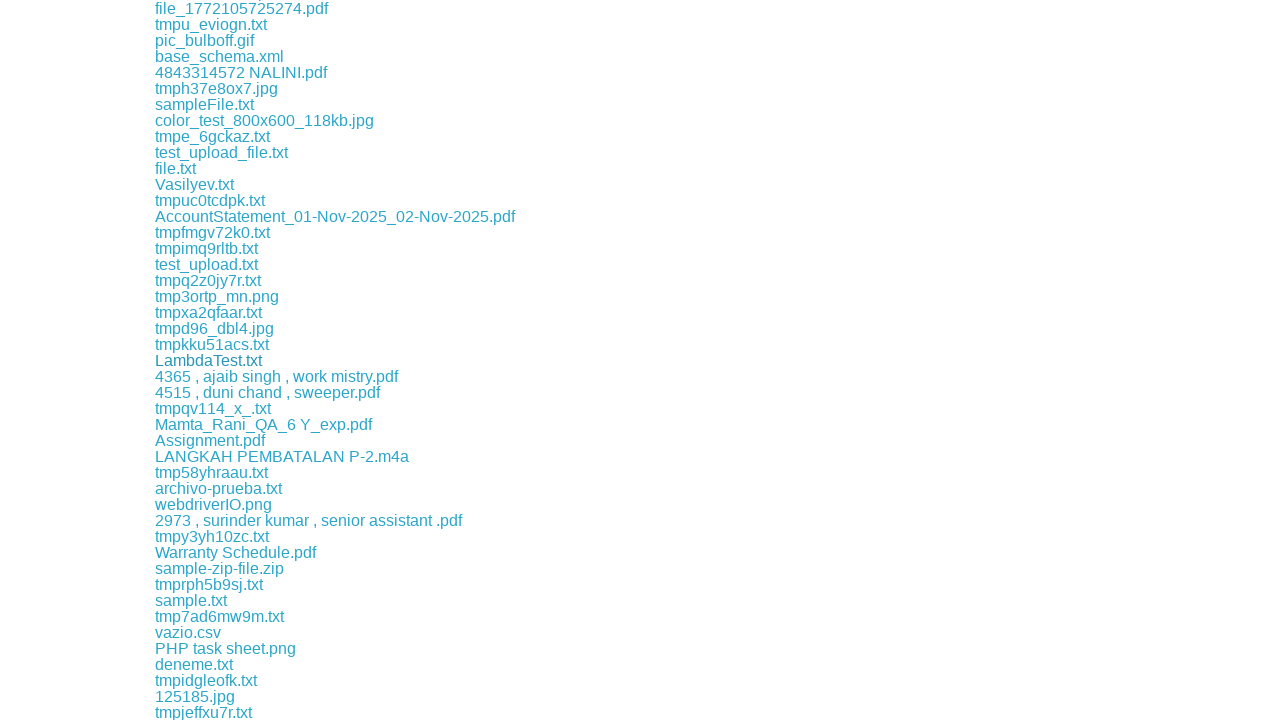